Navigates to a table demo page and selects all rows matching a specific gender by clicking their corresponding checkboxes in the table.

Starting URL: https://vins-udemy.s3.amazonaws.com/java/html/java8-stream-table.html

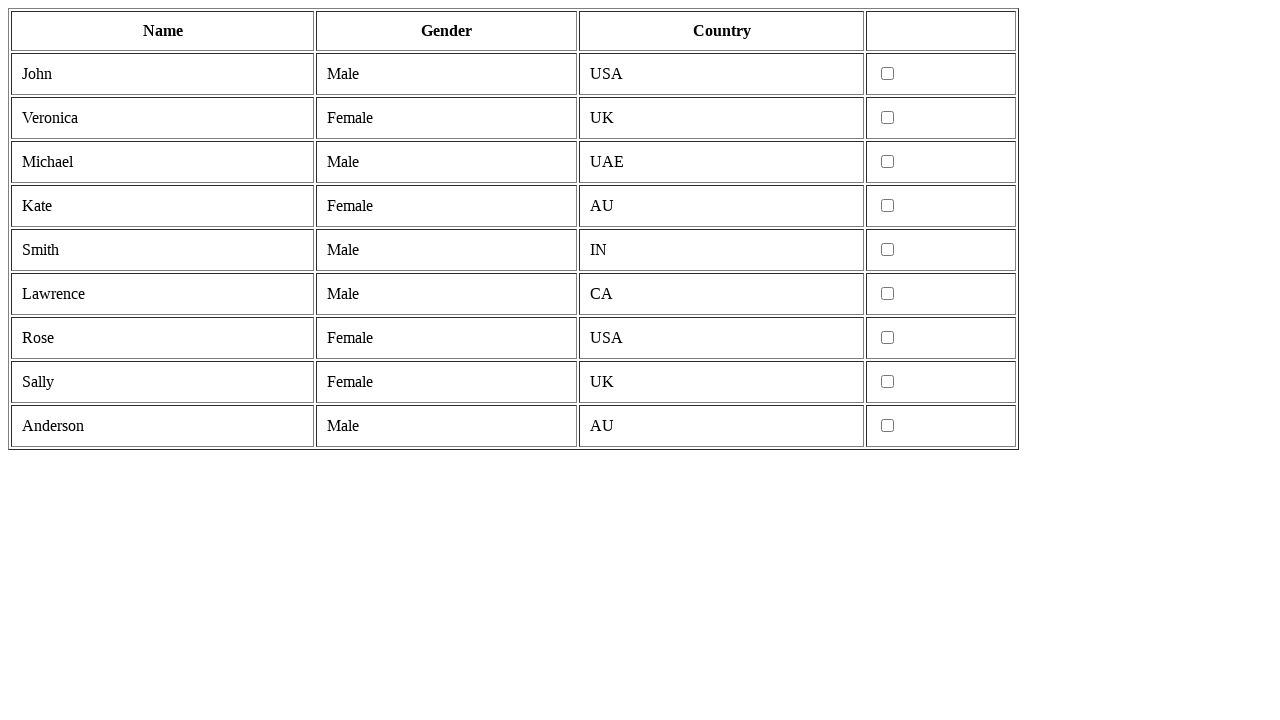

Navigated to table demo page
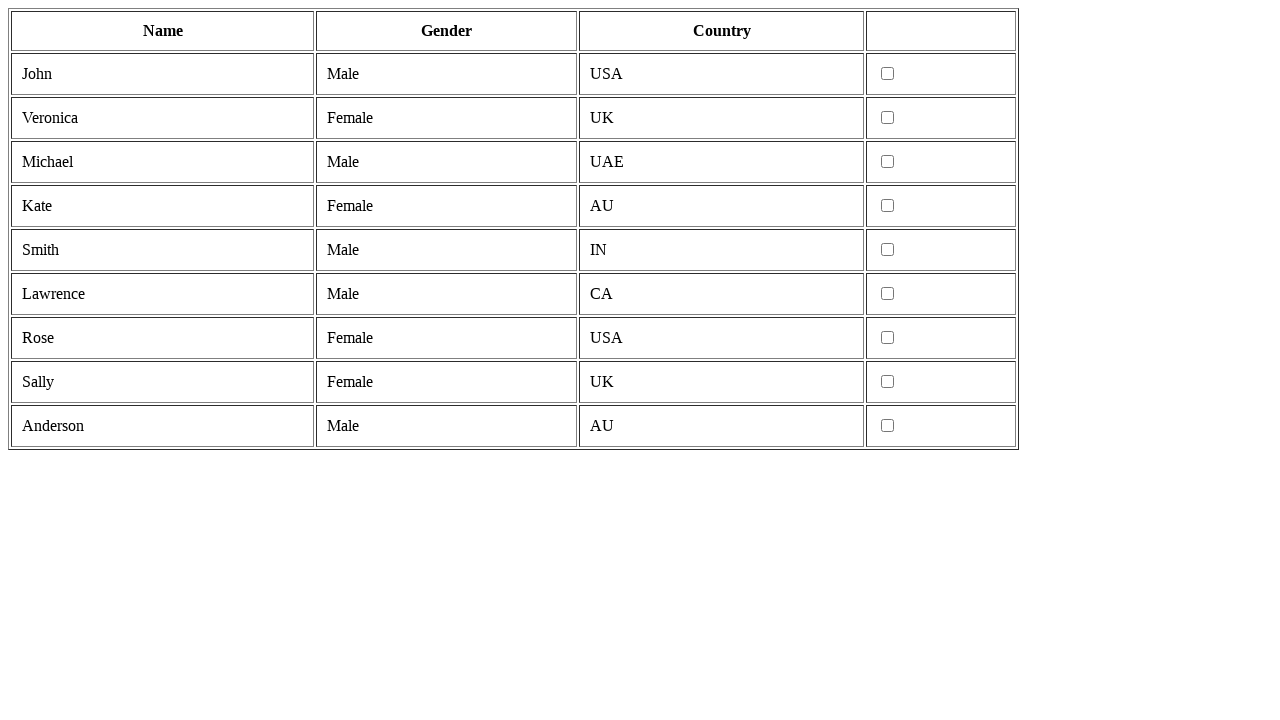

Table rows loaded successfully
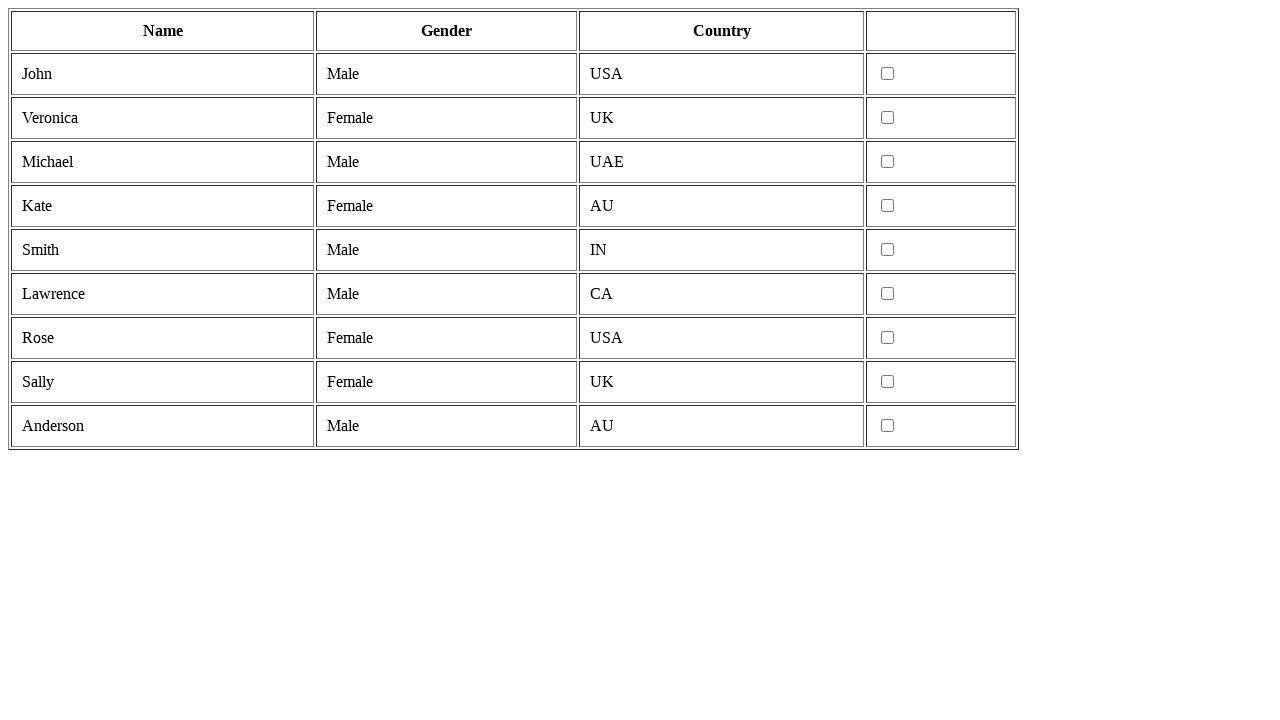

Retrieved all table rows
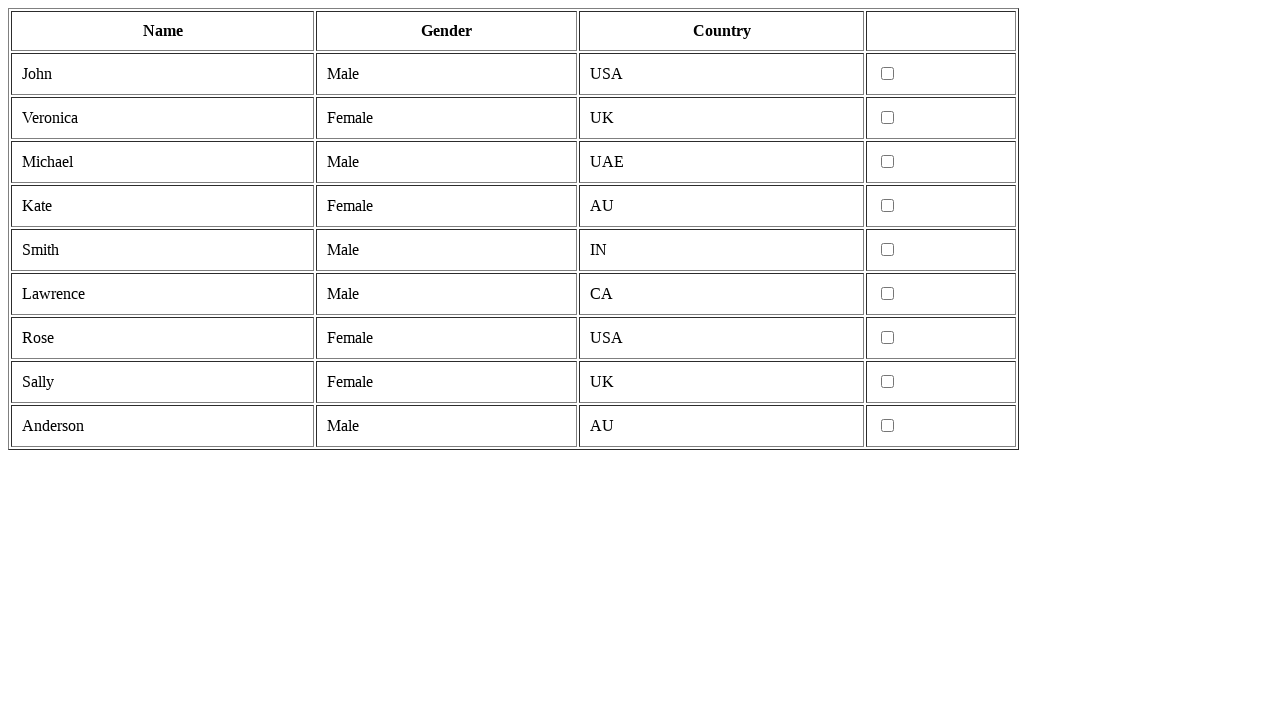

Retrieved cells from current table row
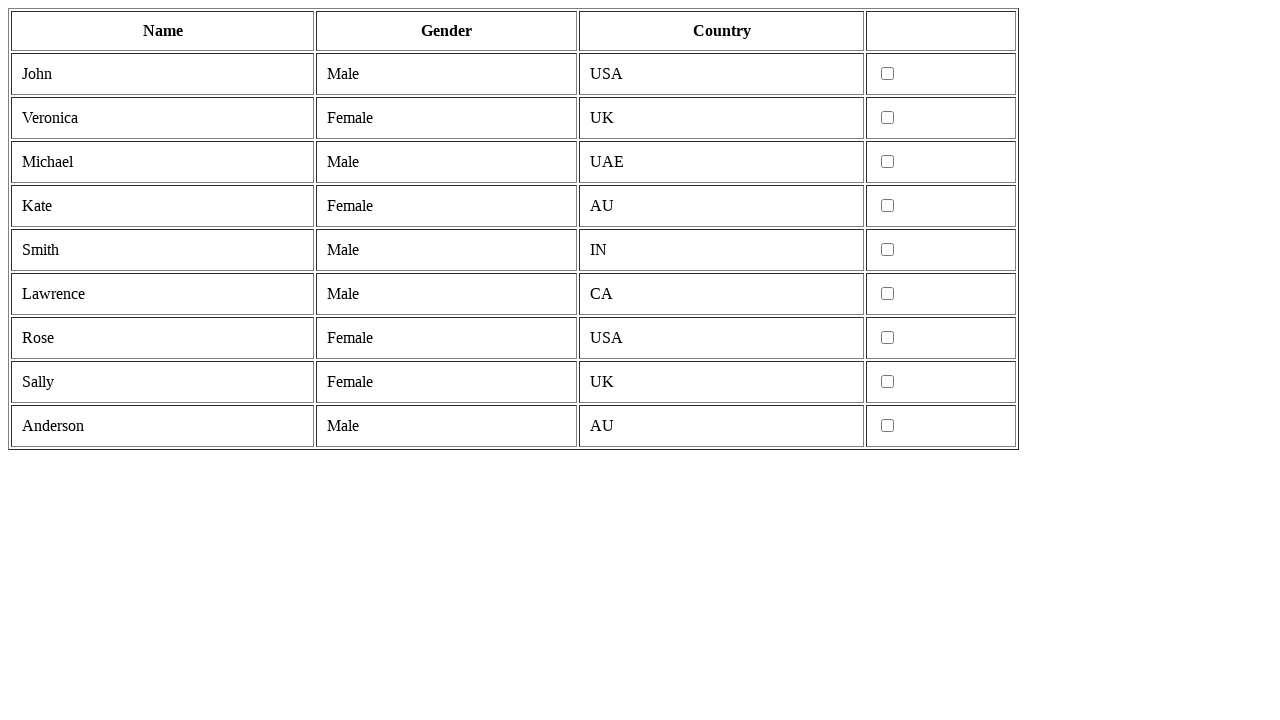

Read gender value from row: 'Male'
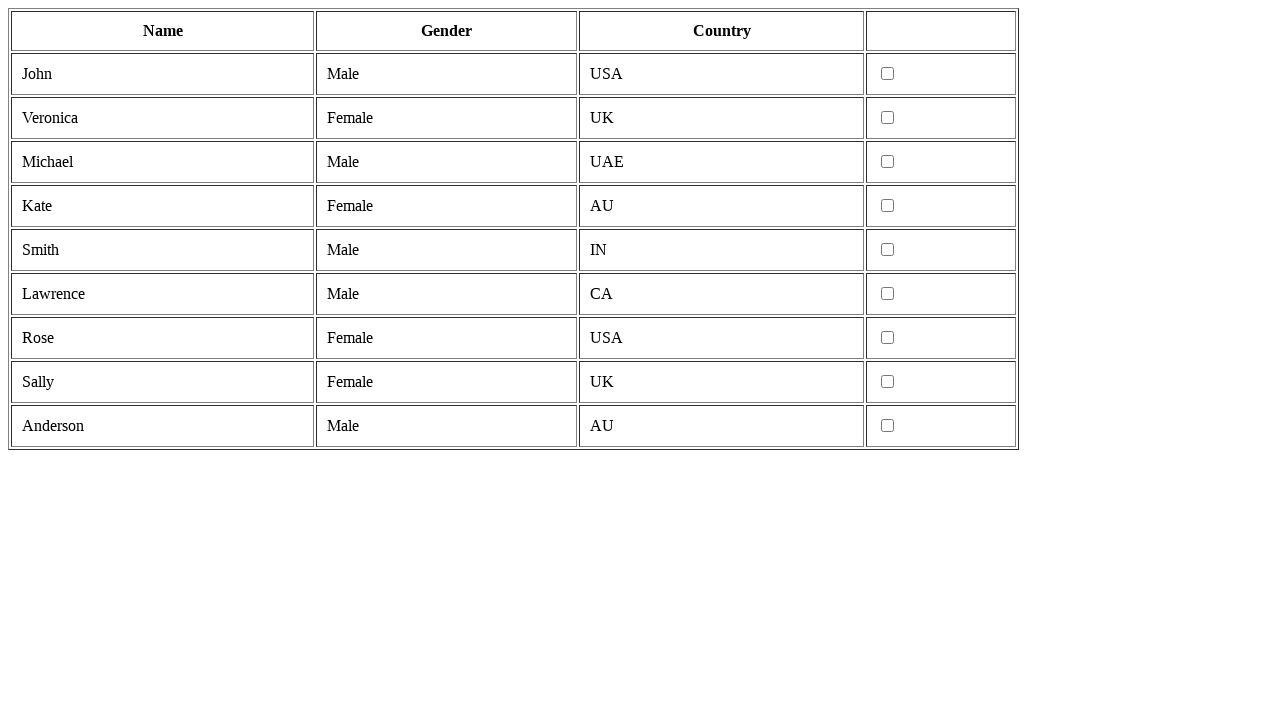

Clicked checkbox for Male row at (888, 74) on table tr >> nth=1 >> td >> nth=3 >> input
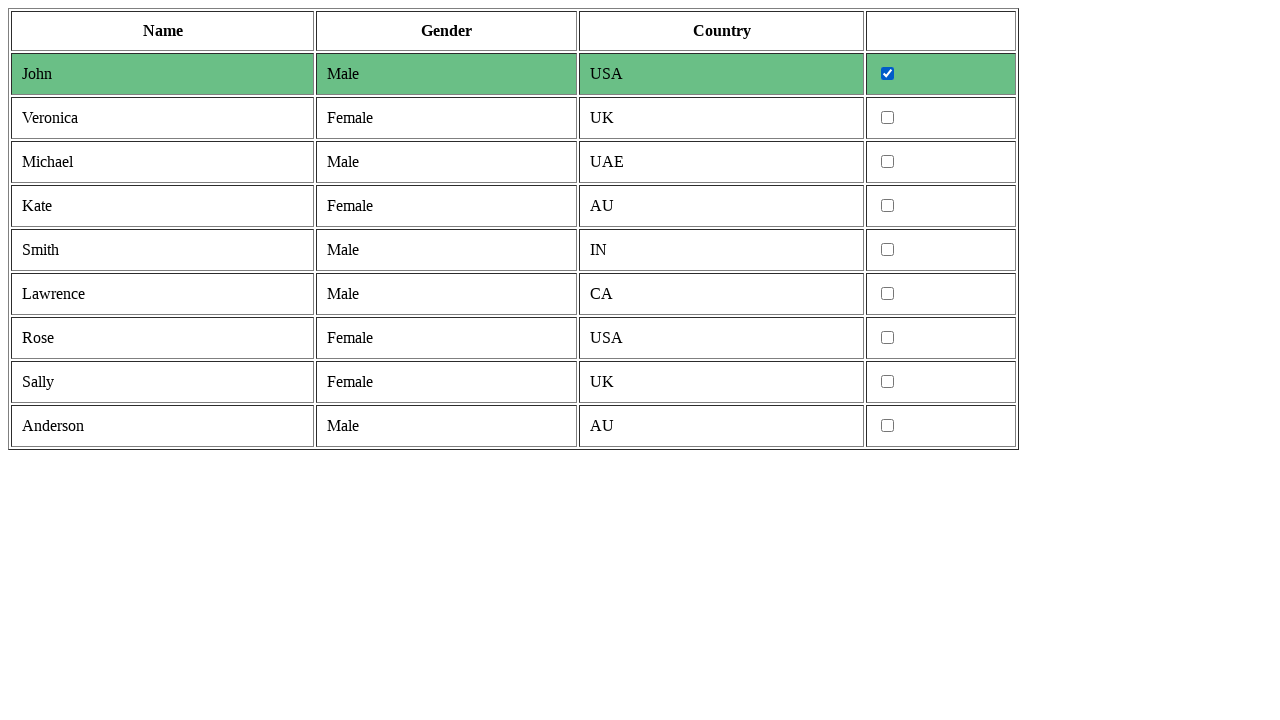

Retrieved cells from current table row
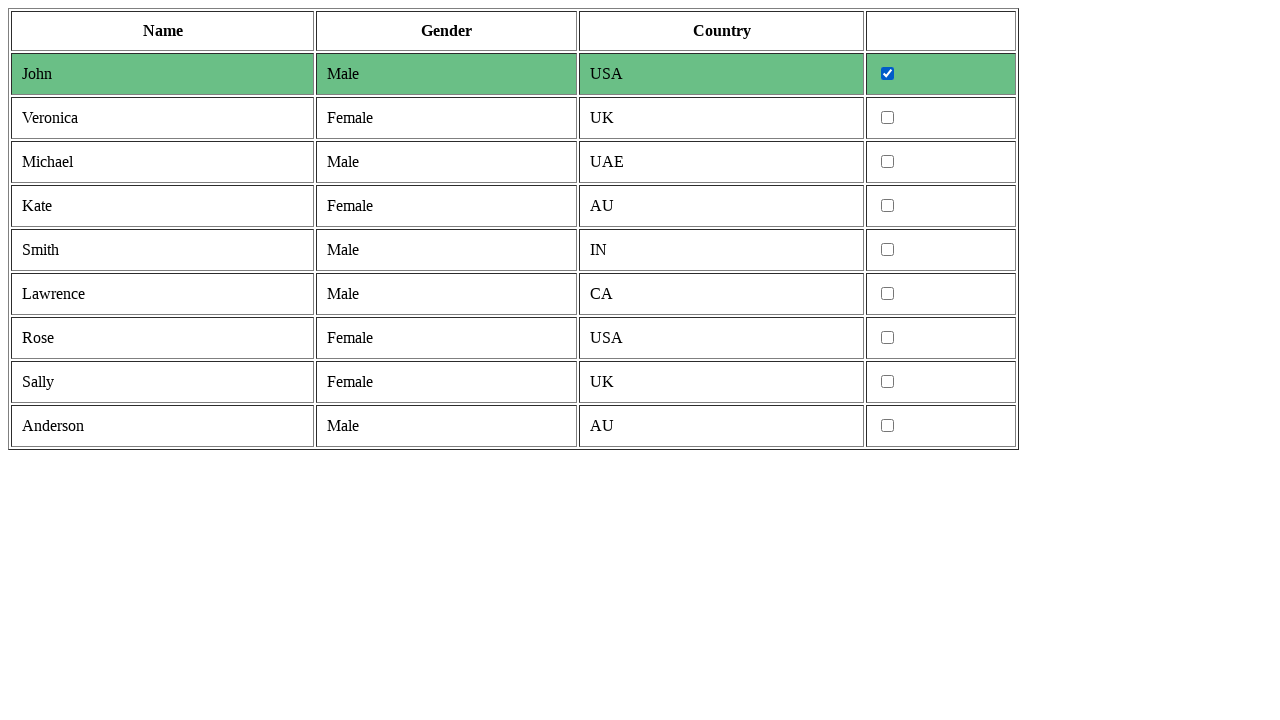

Read gender value from row: 'Female'
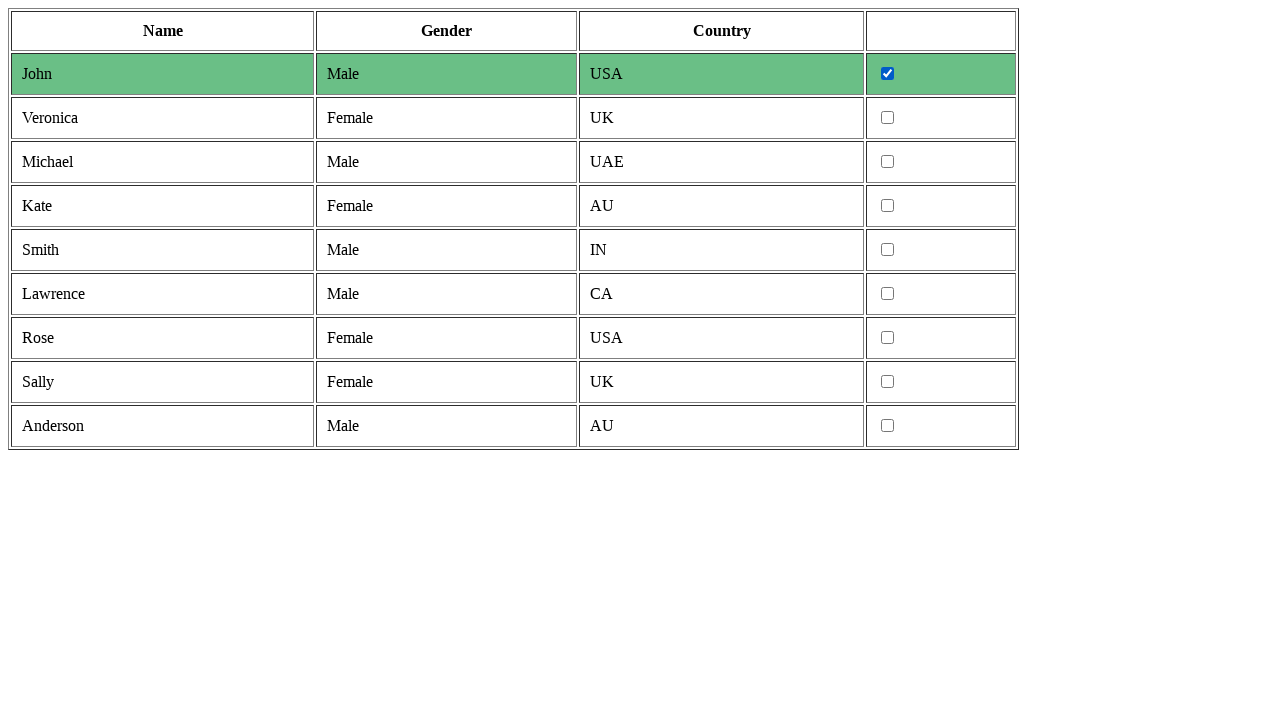

Retrieved cells from current table row
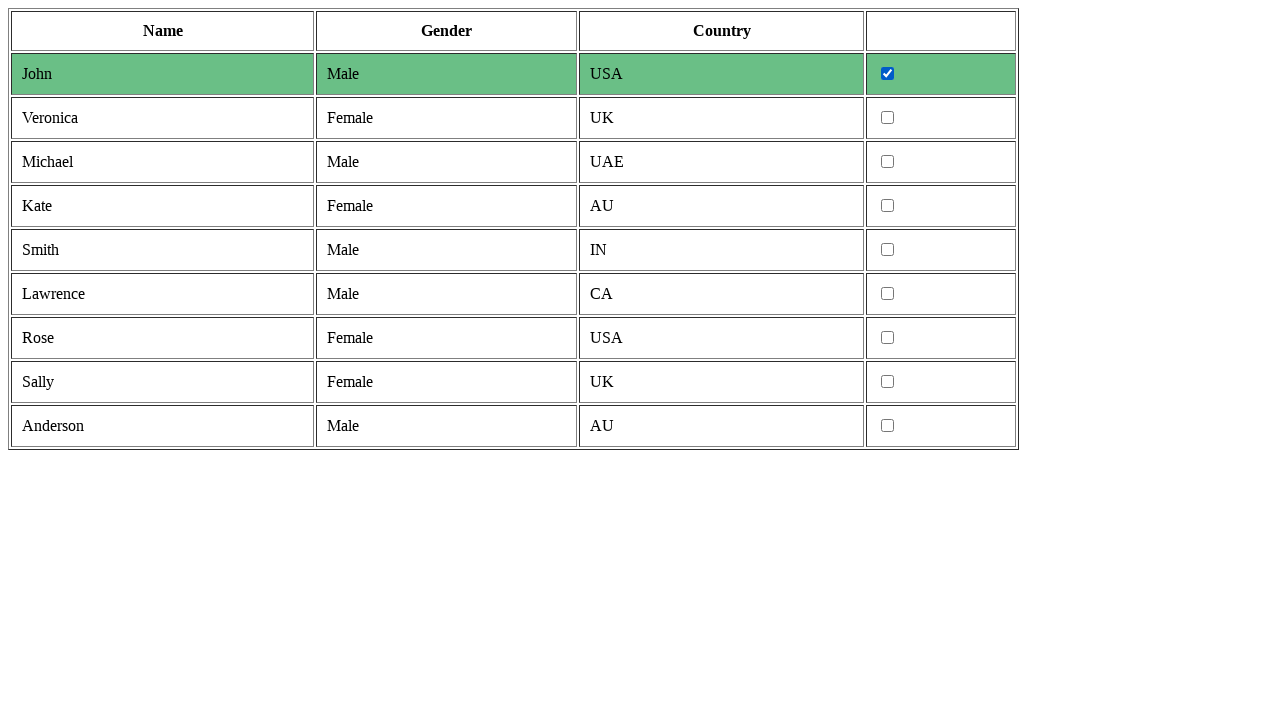

Read gender value from row: 'Male'
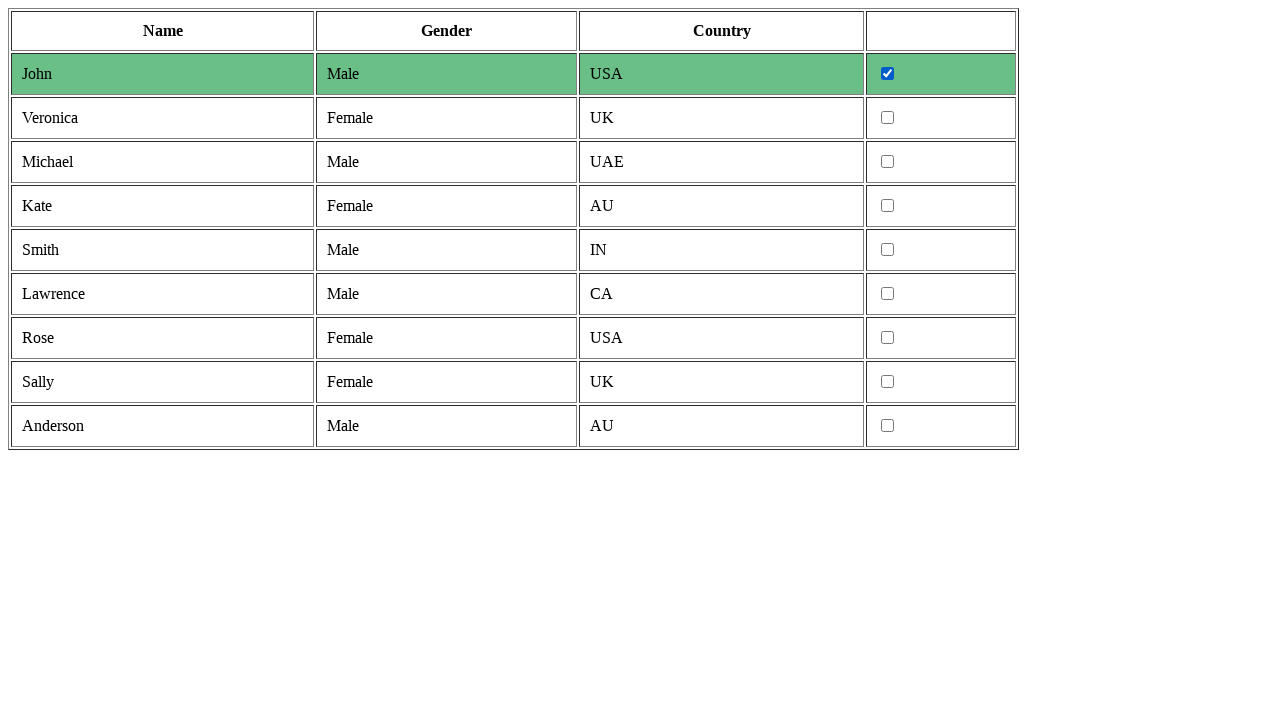

Clicked checkbox for Male row at (888, 162) on table tr >> nth=3 >> td >> nth=3 >> input
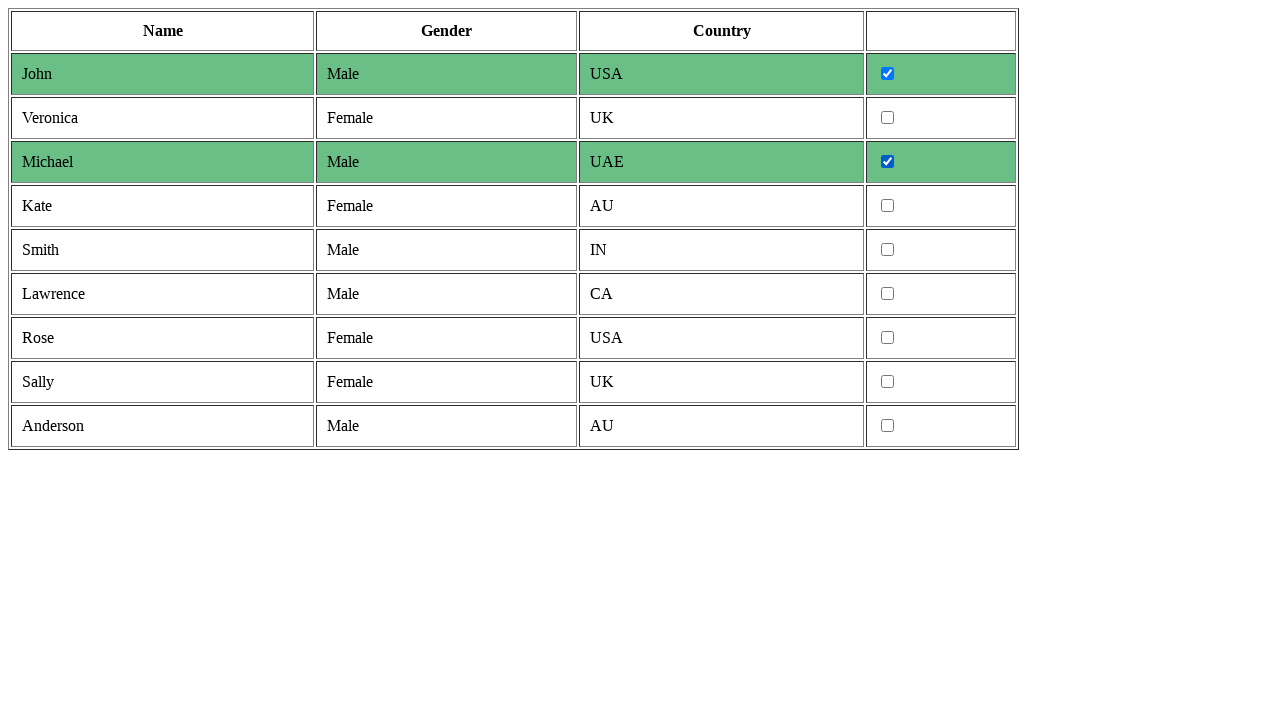

Retrieved cells from current table row
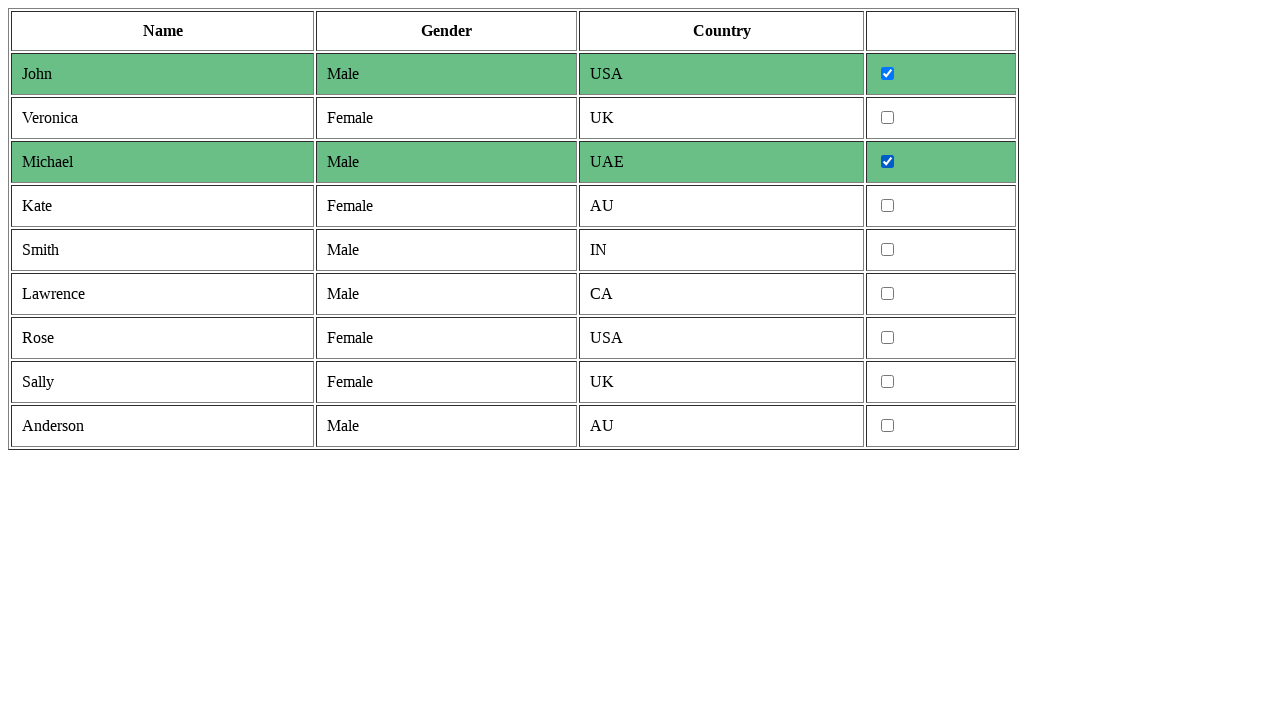

Read gender value from row: 'Female'
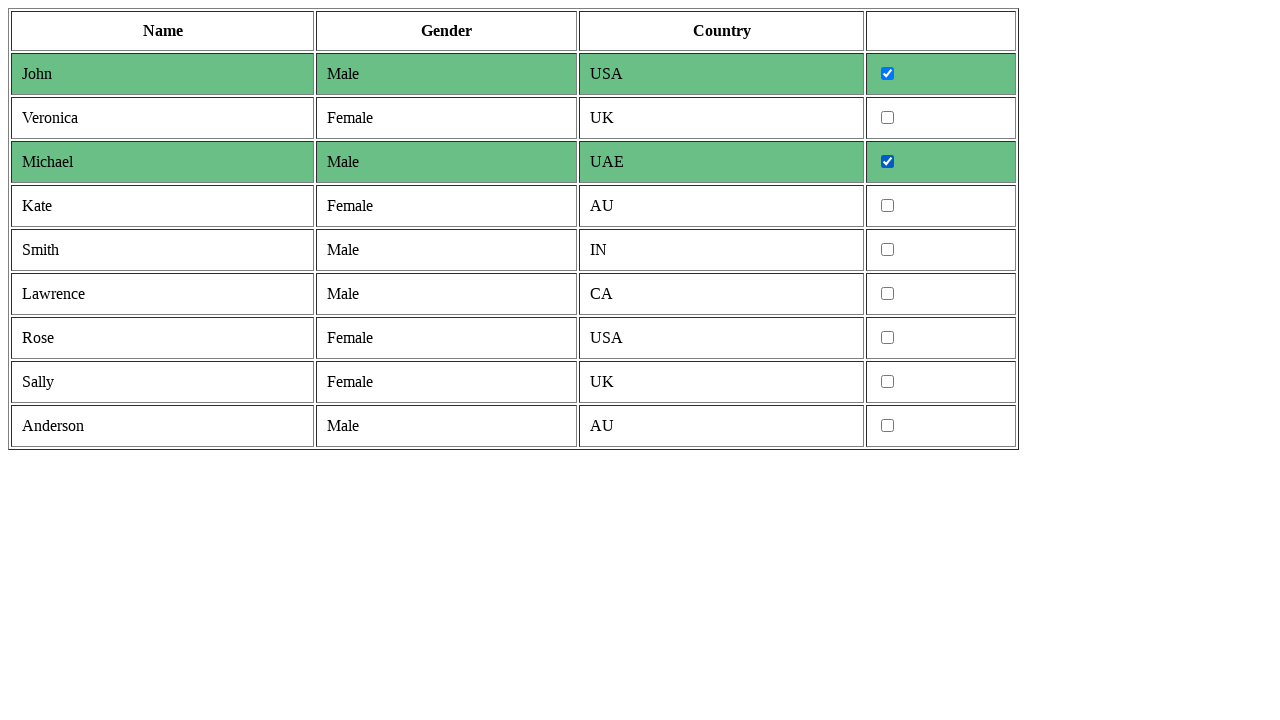

Retrieved cells from current table row
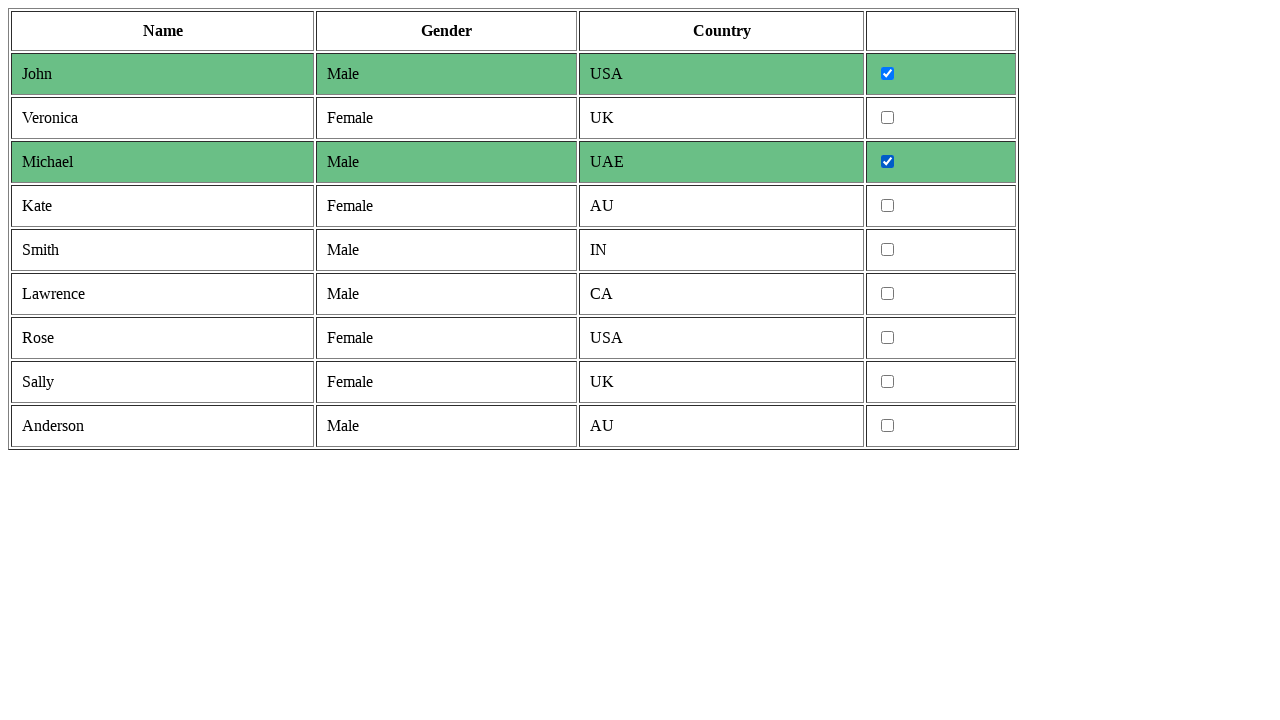

Read gender value from row: 'Male'
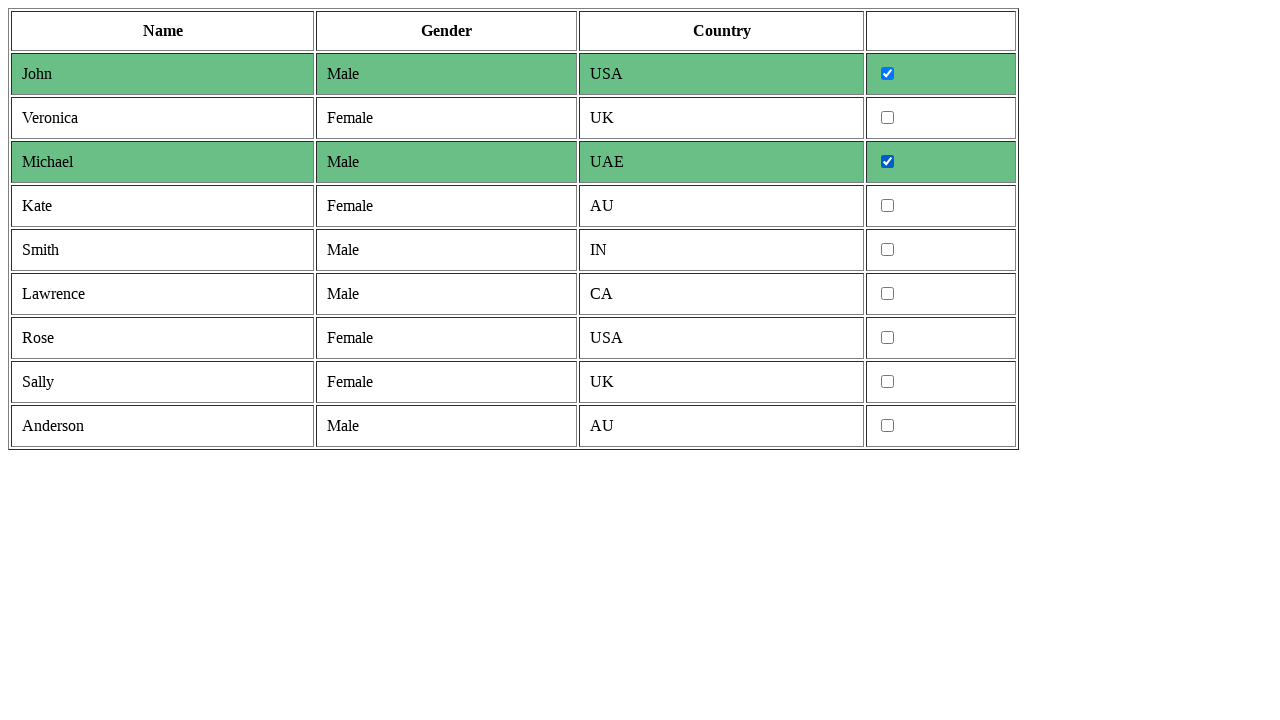

Clicked checkbox for Male row at (888, 250) on table tr >> nth=5 >> td >> nth=3 >> input
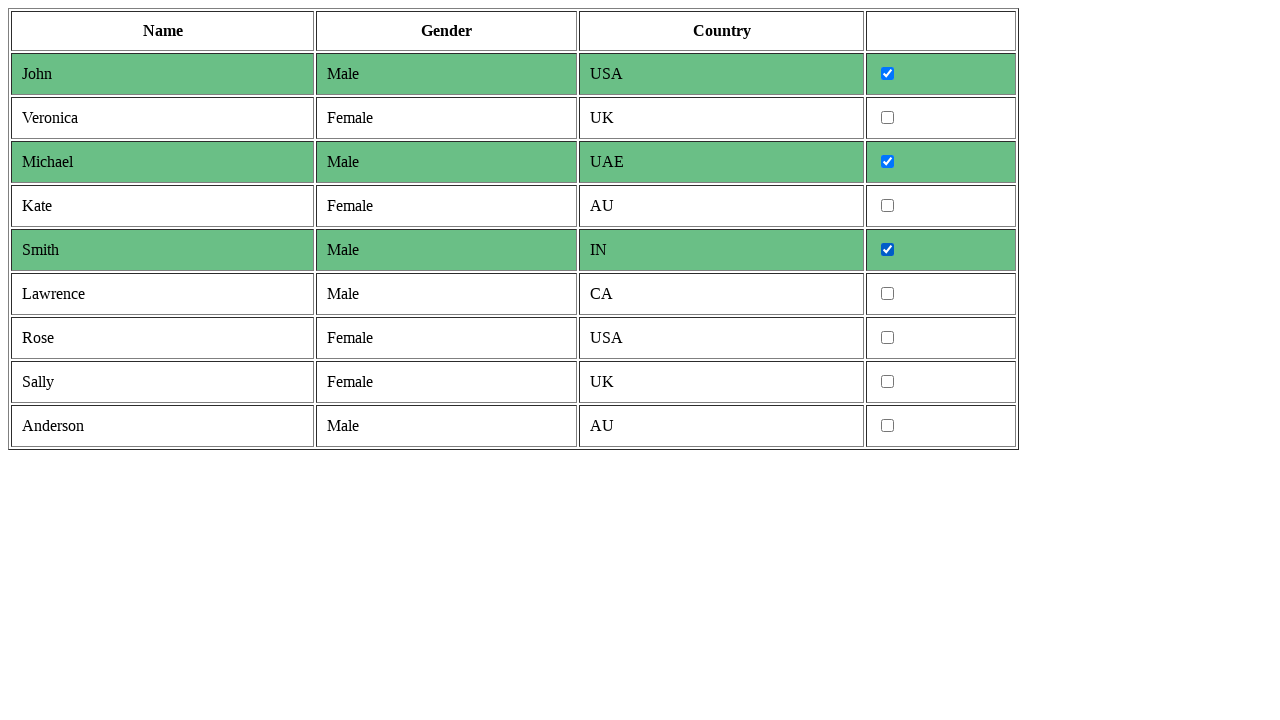

Retrieved cells from current table row
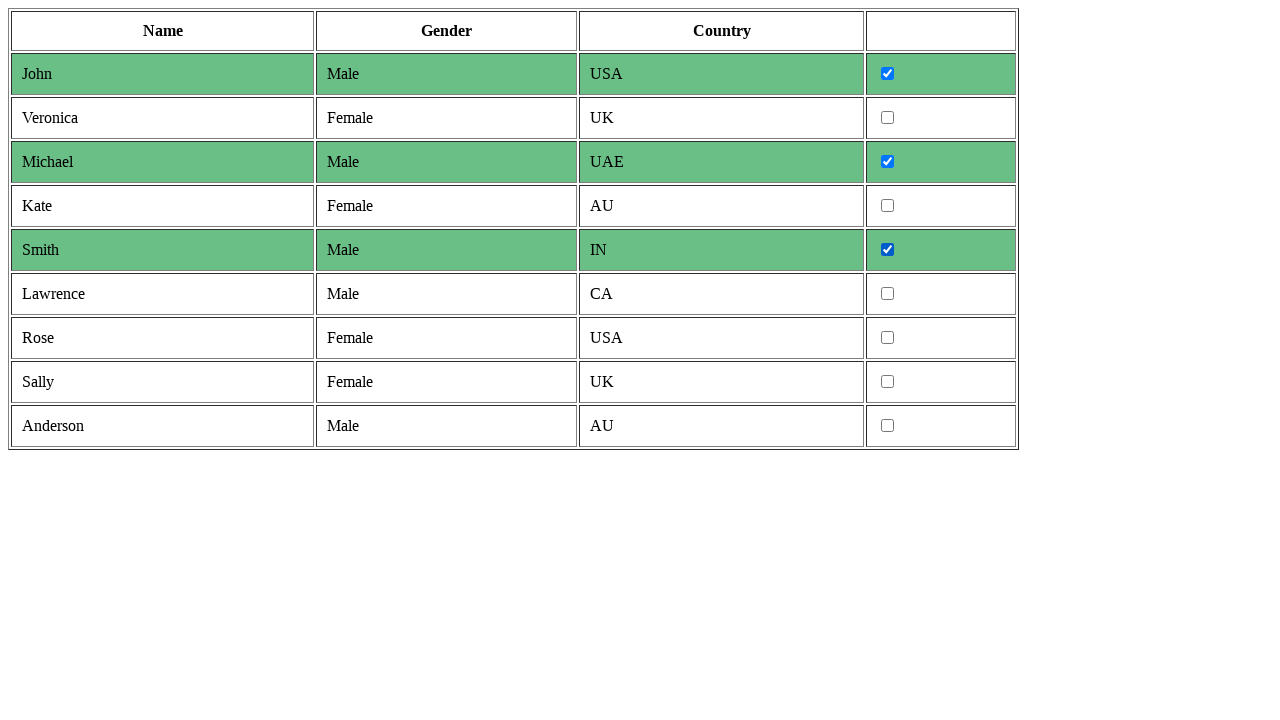

Read gender value from row: 'Male'
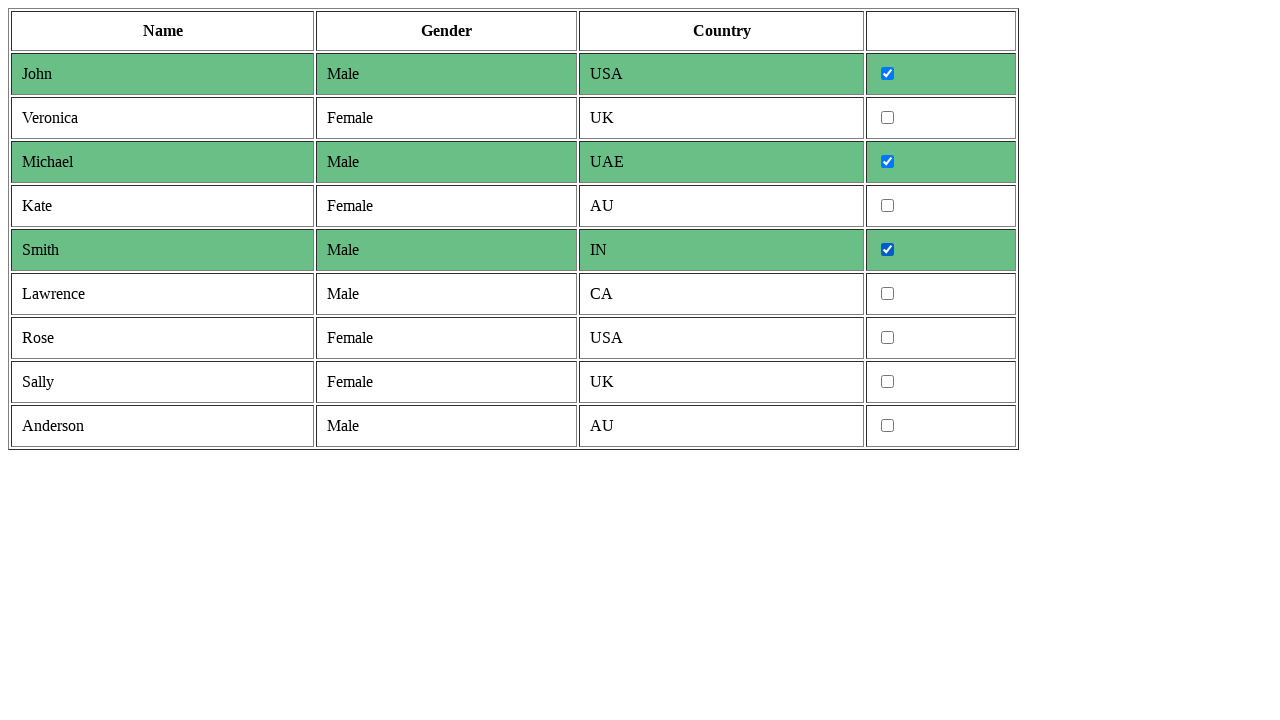

Clicked checkbox for Male row at (888, 294) on table tr >> nth=6 >> td >> nth=3 >> input
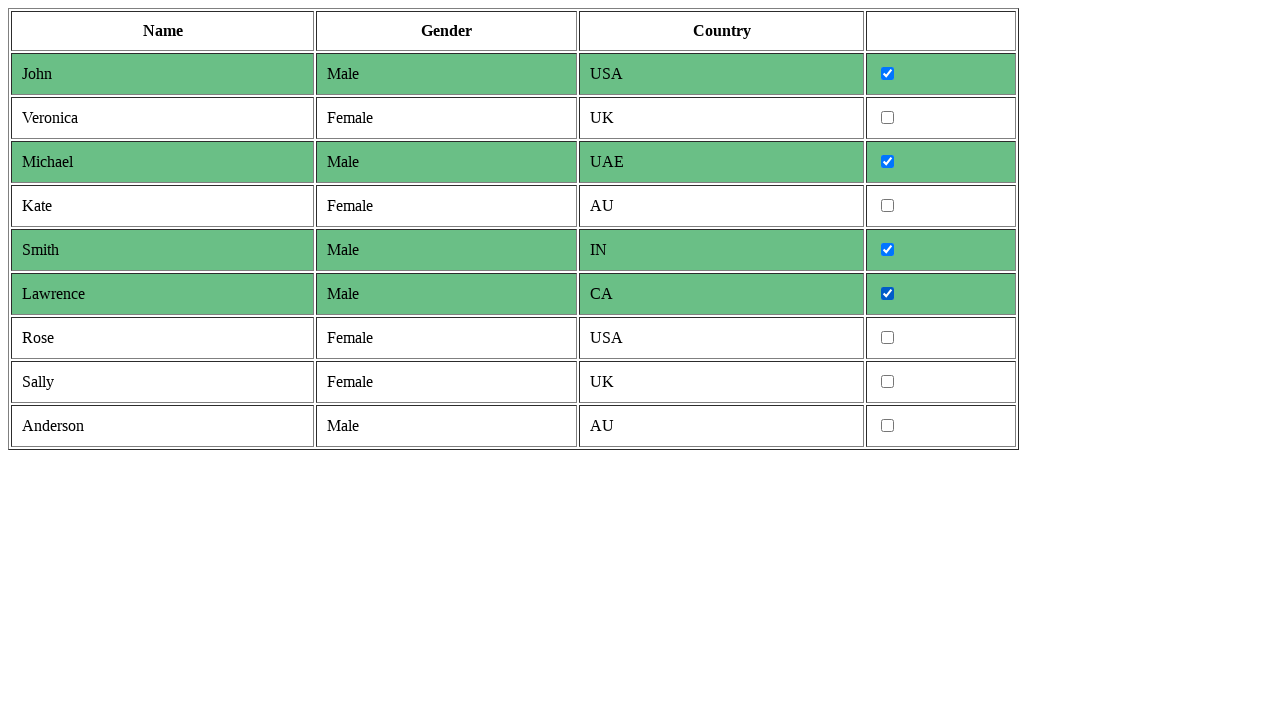

Retrieved cells from current table row
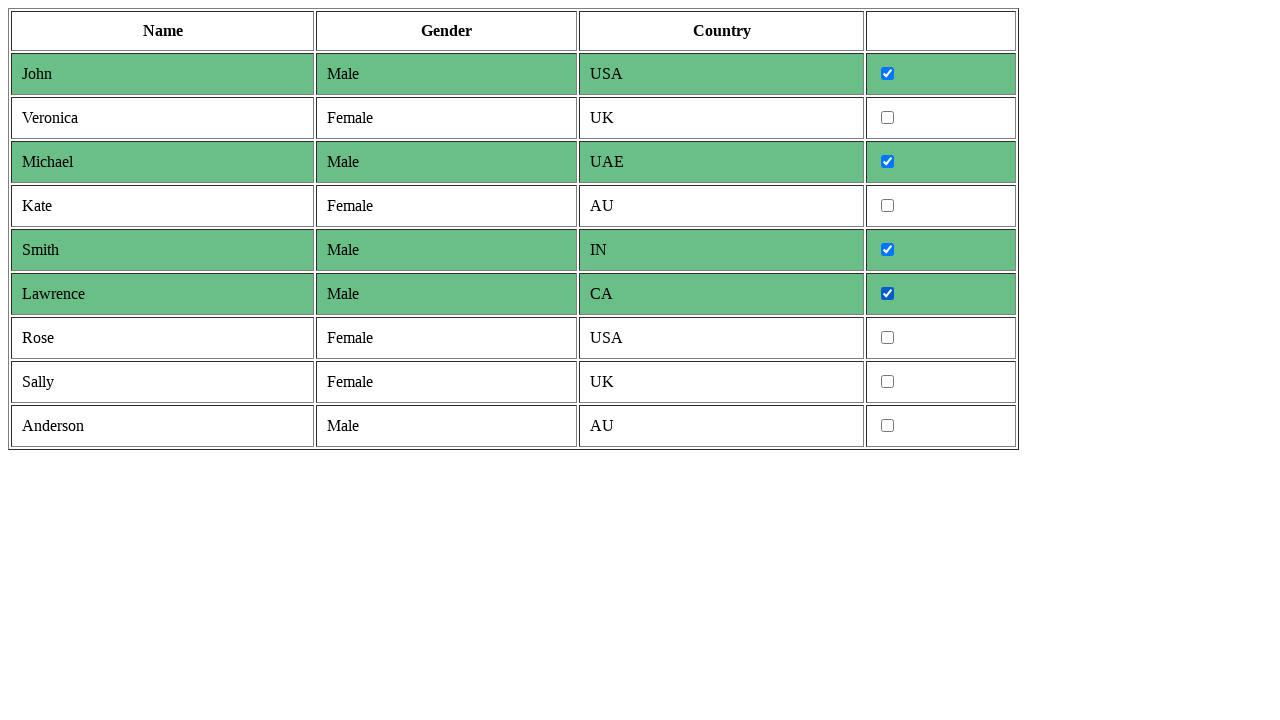

Read gender value from row: 'Female'
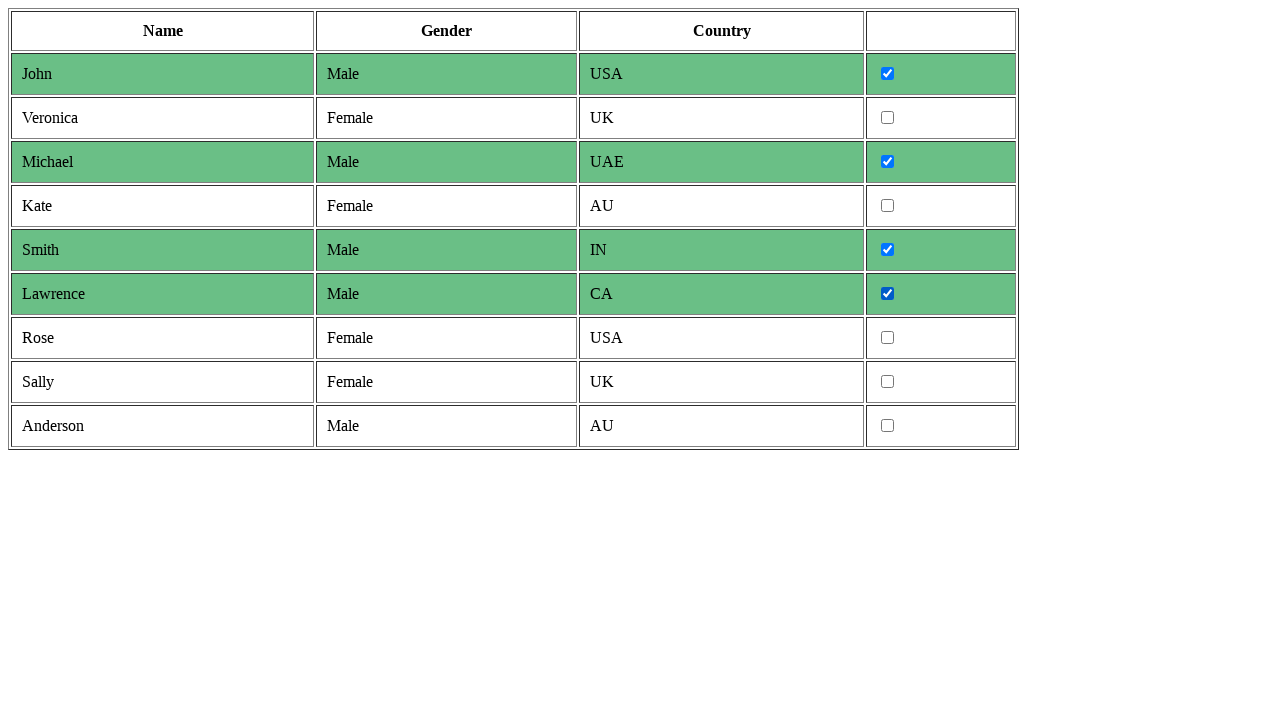

Retrieved cells from current table row
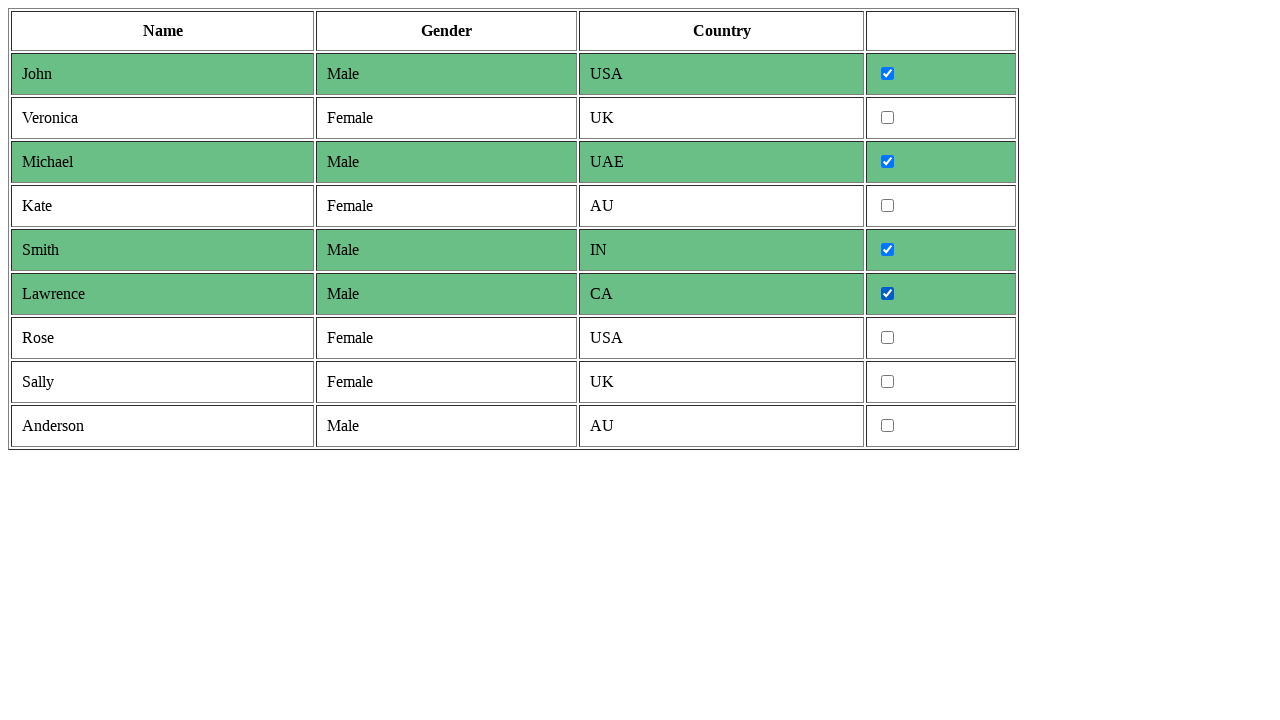

Read gender value from row: 'Female'
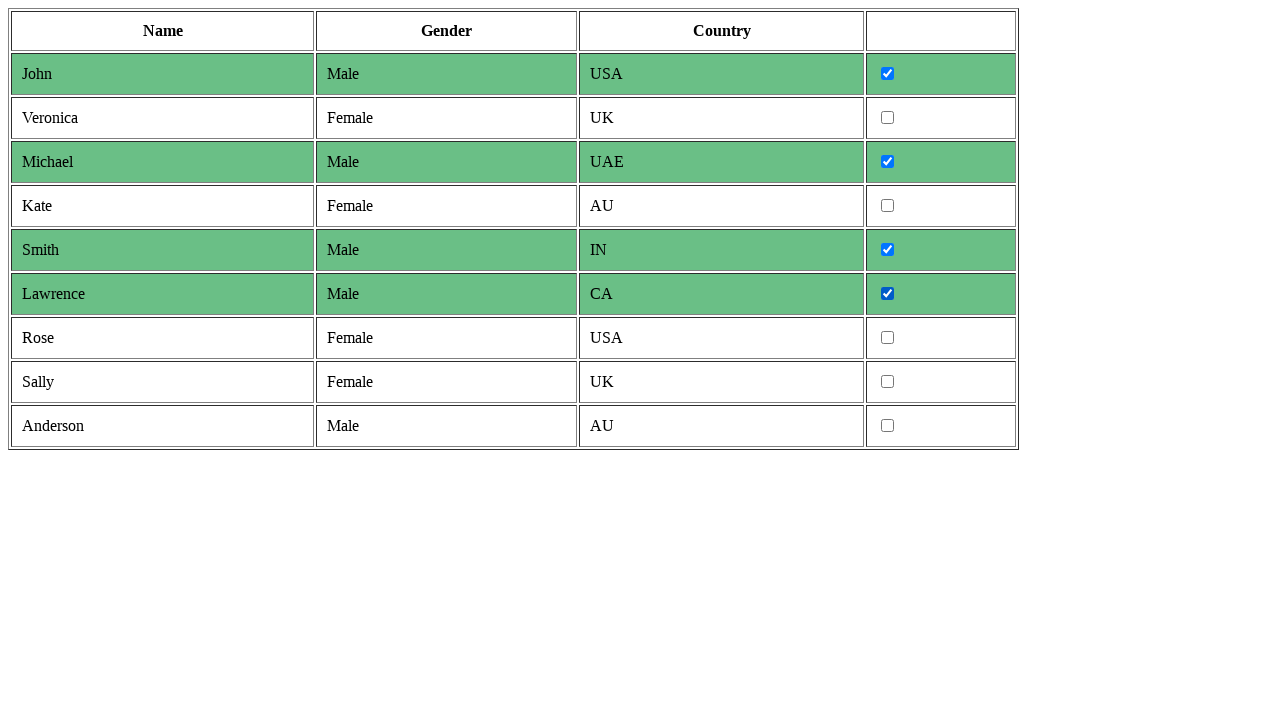

Retrieved cells from current table row
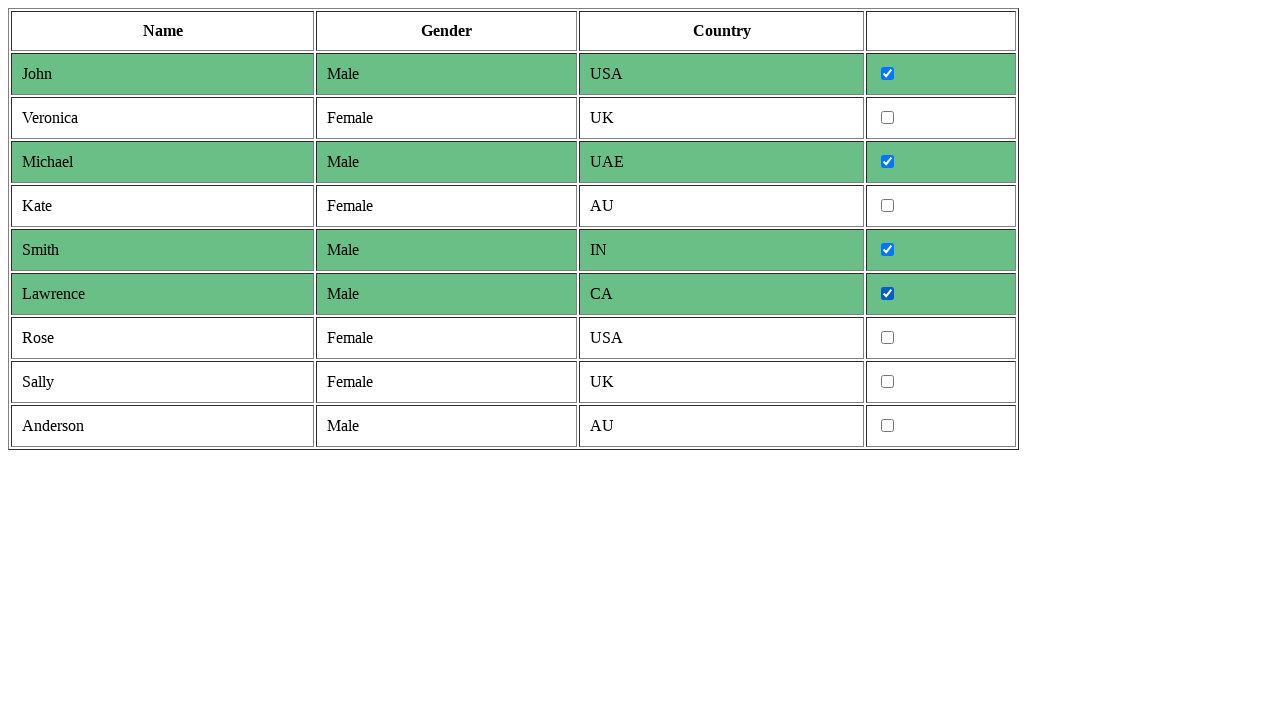

Read gender value from row: 'Male'
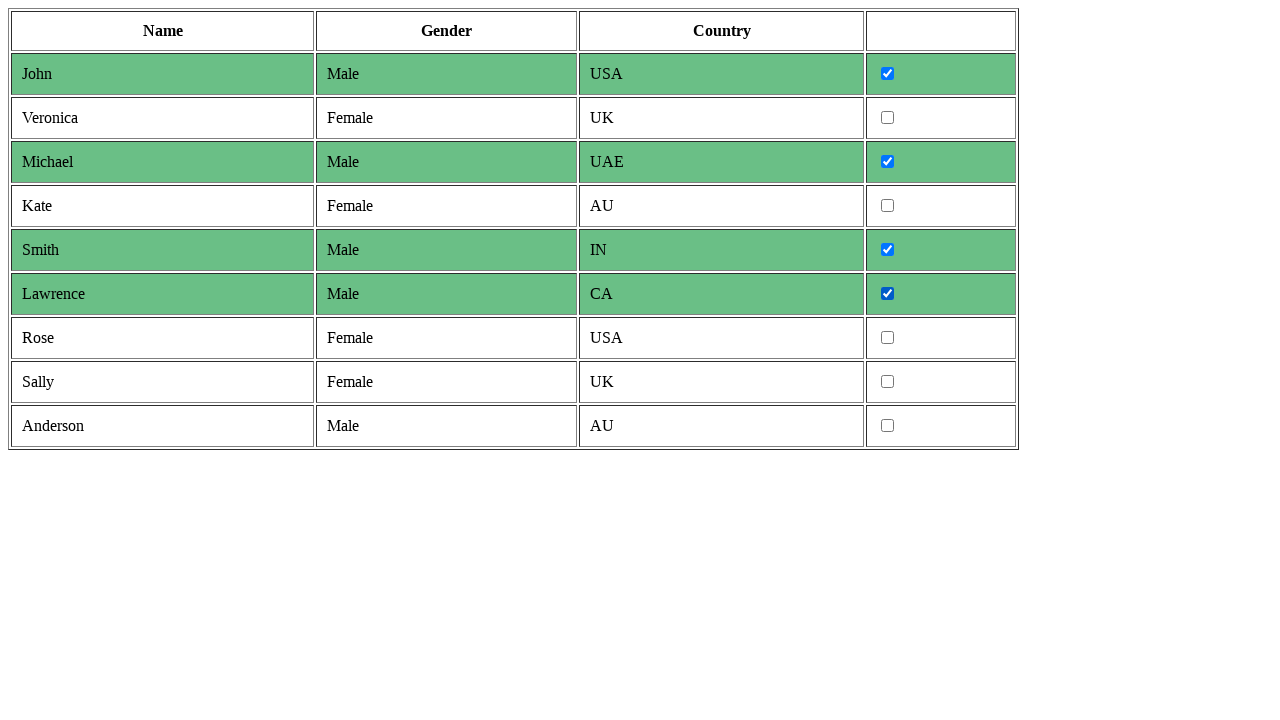

Clicked checkbox for Male row at (888, 426) on table tr >> nth=9 >> td >> nth=3 >> input
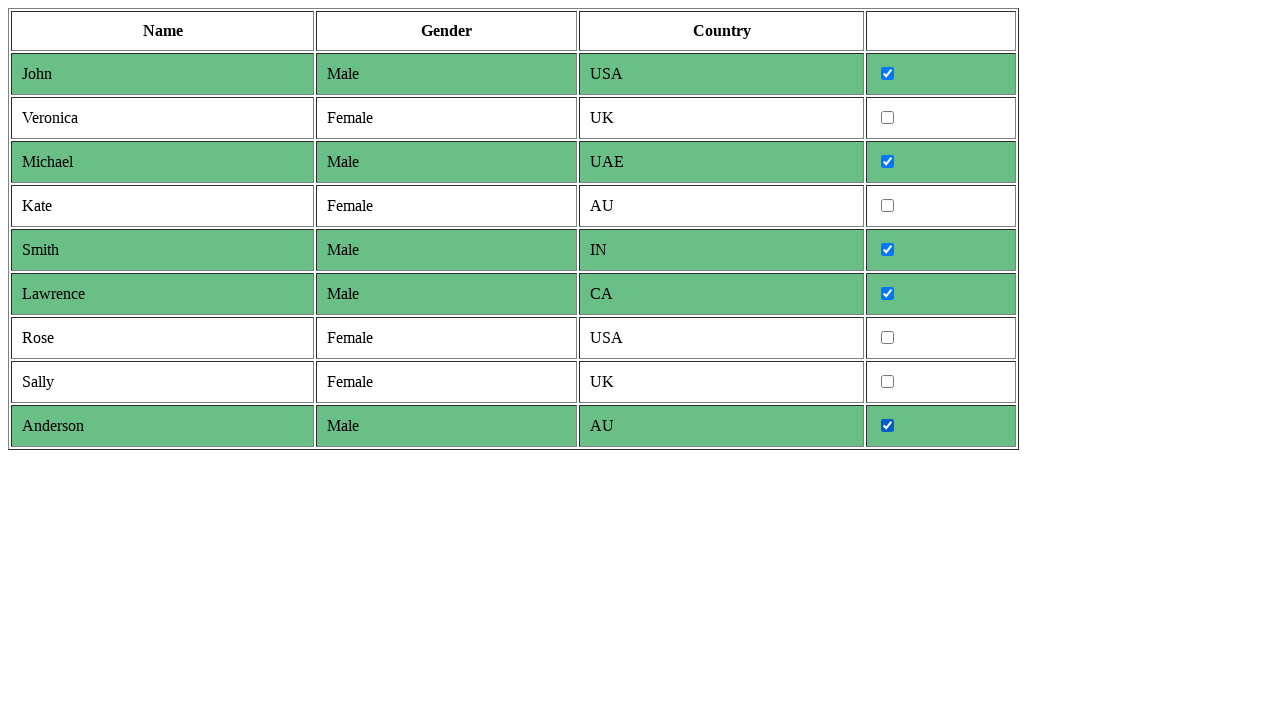

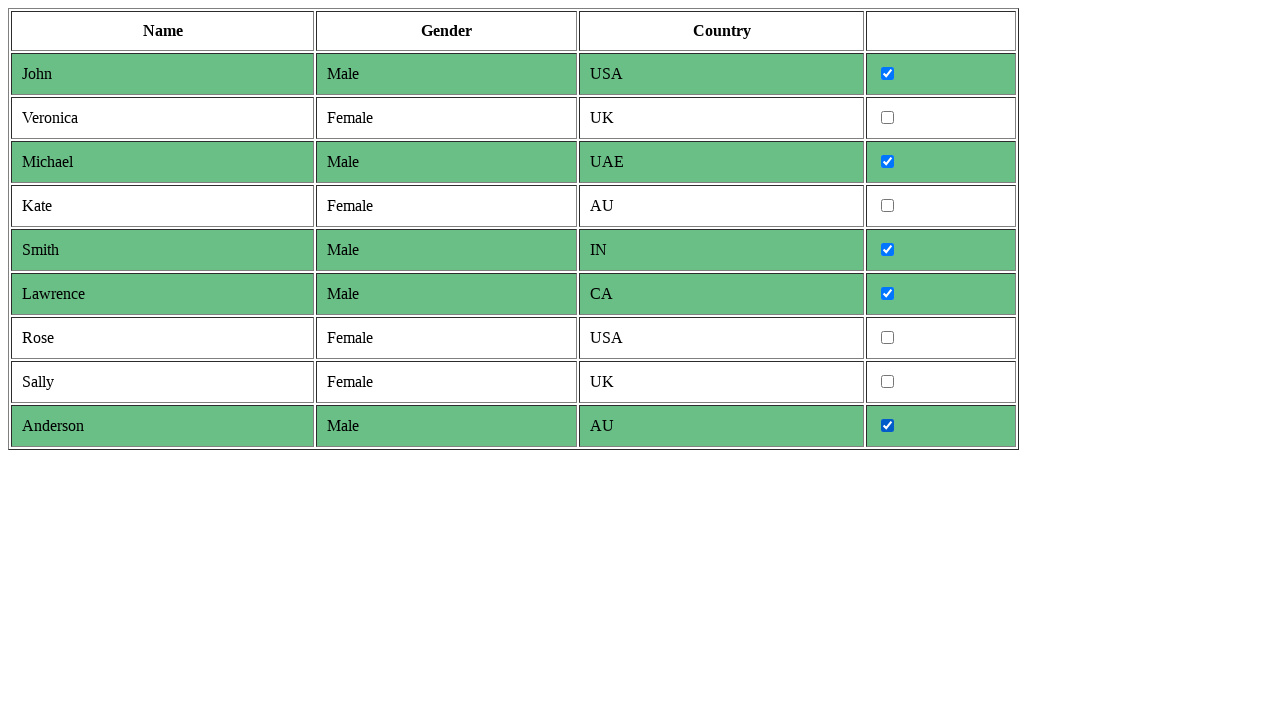